Tests drag and drop functionality on jQuery UI demo page by dragging an element to a target area using multiple drag and drop methods

Starting URL: https://jqueryui.com/droppable/

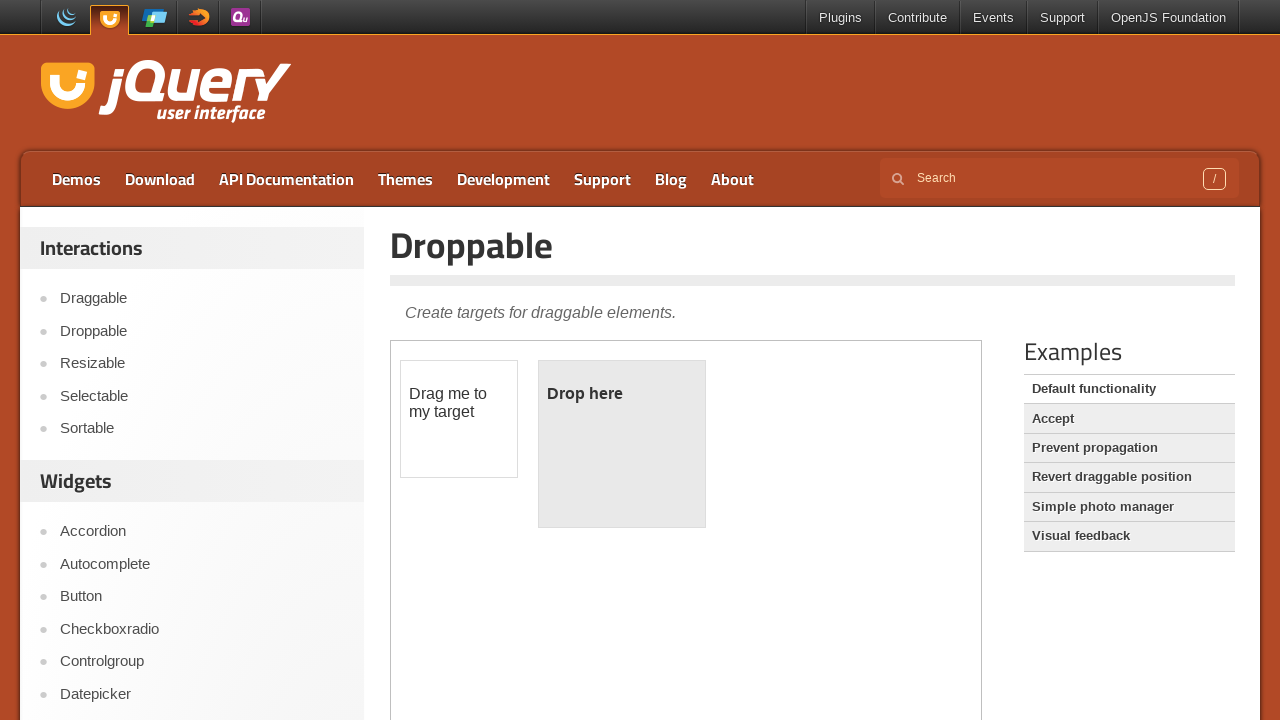

Located the iframe containing the drag and drop demo
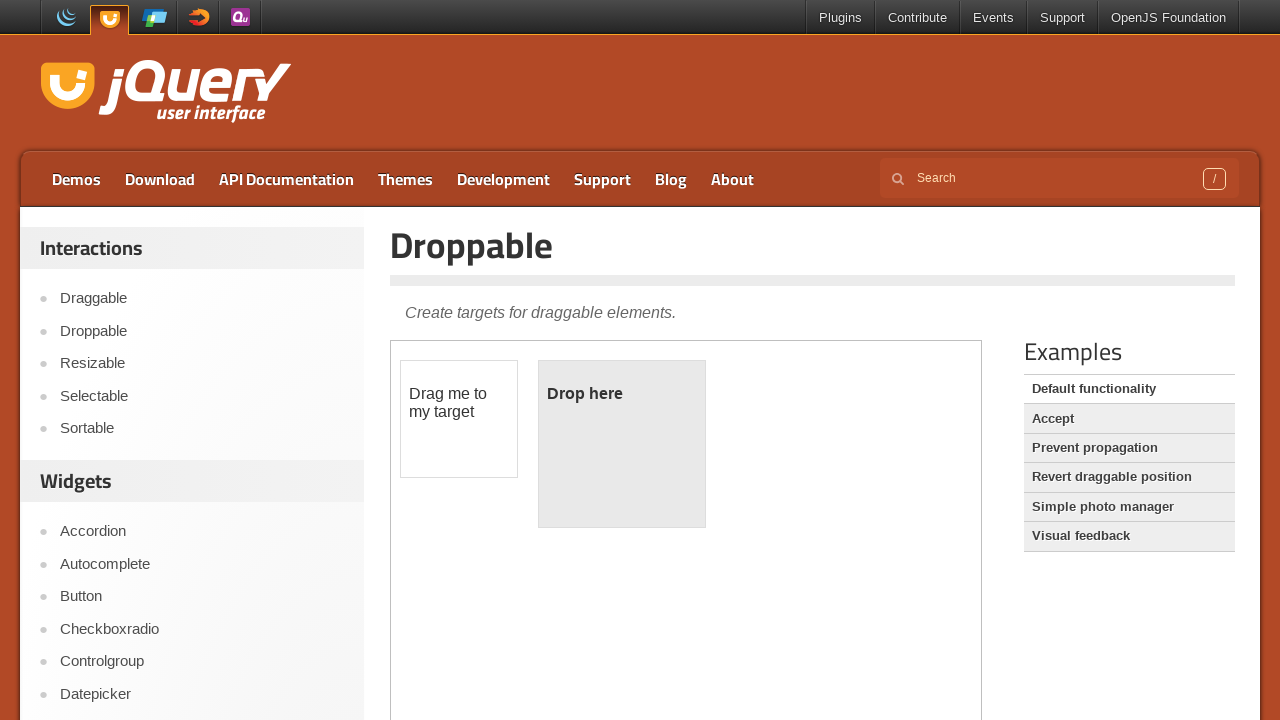

Located the draggable element
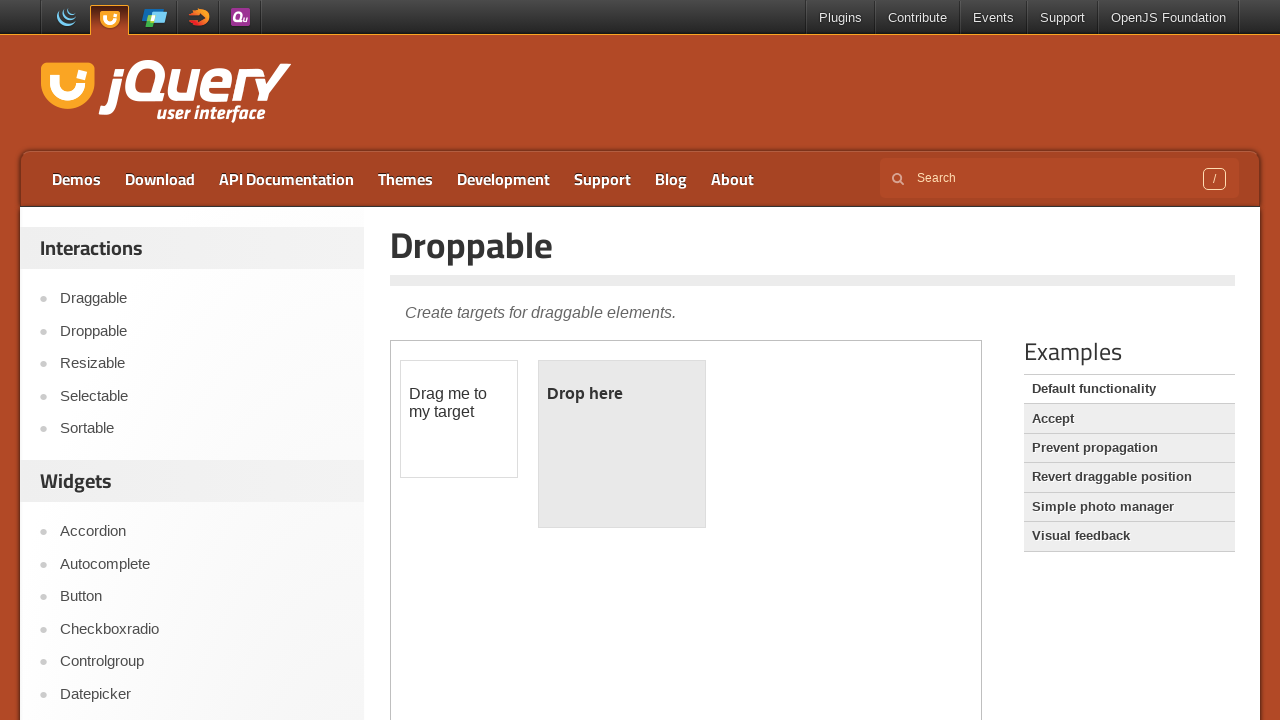

Located the droppable target element
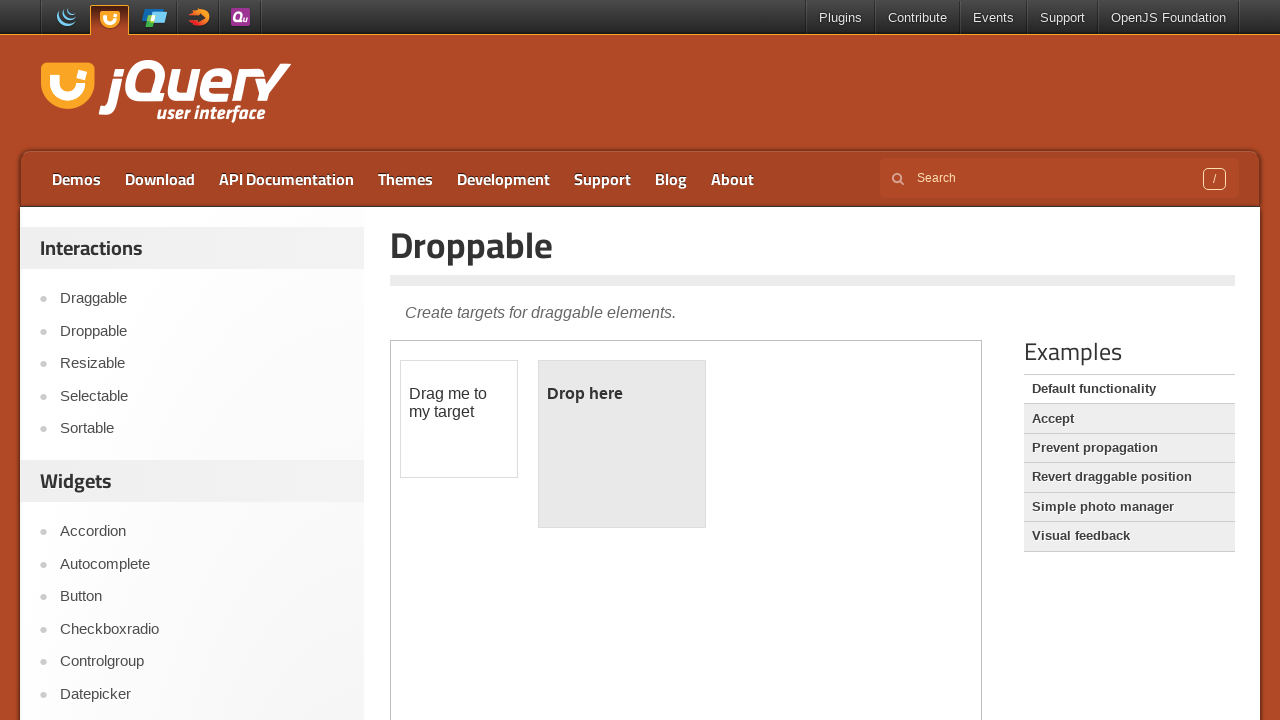

Performed drag and drop operation using drag_to method at (622, 444)
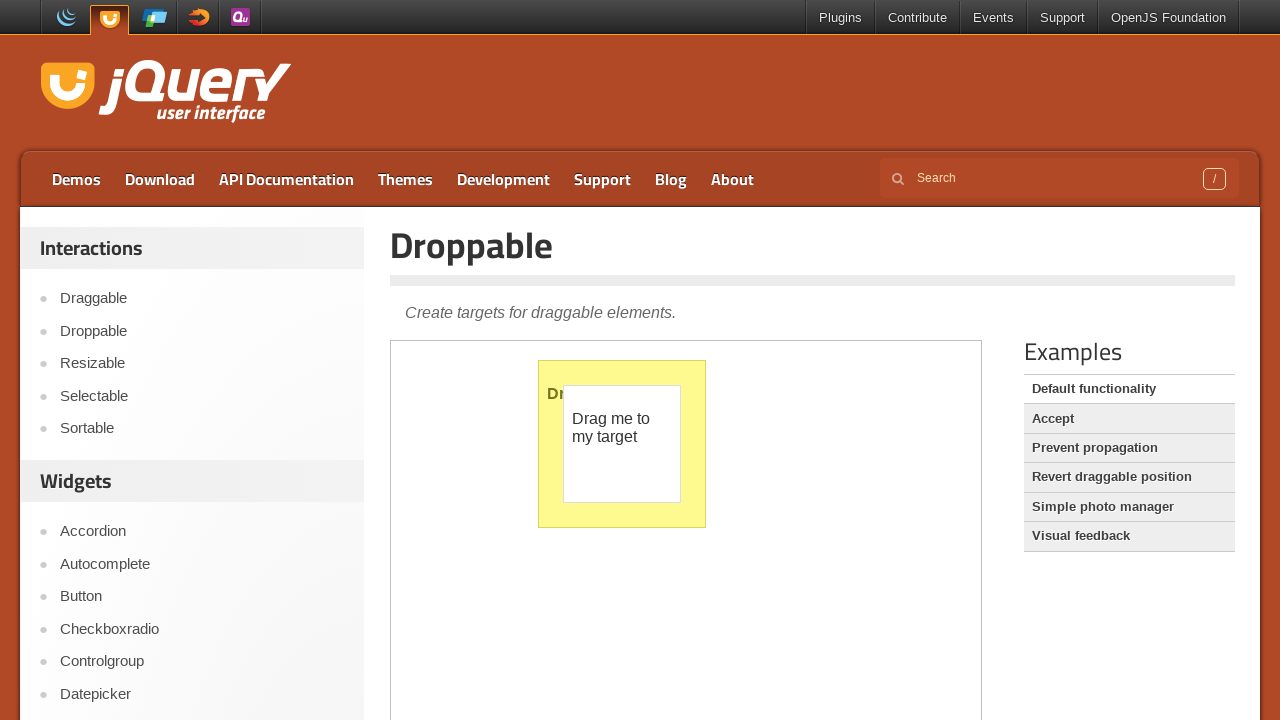

Waited 1 second for visual effect after first drag and drop
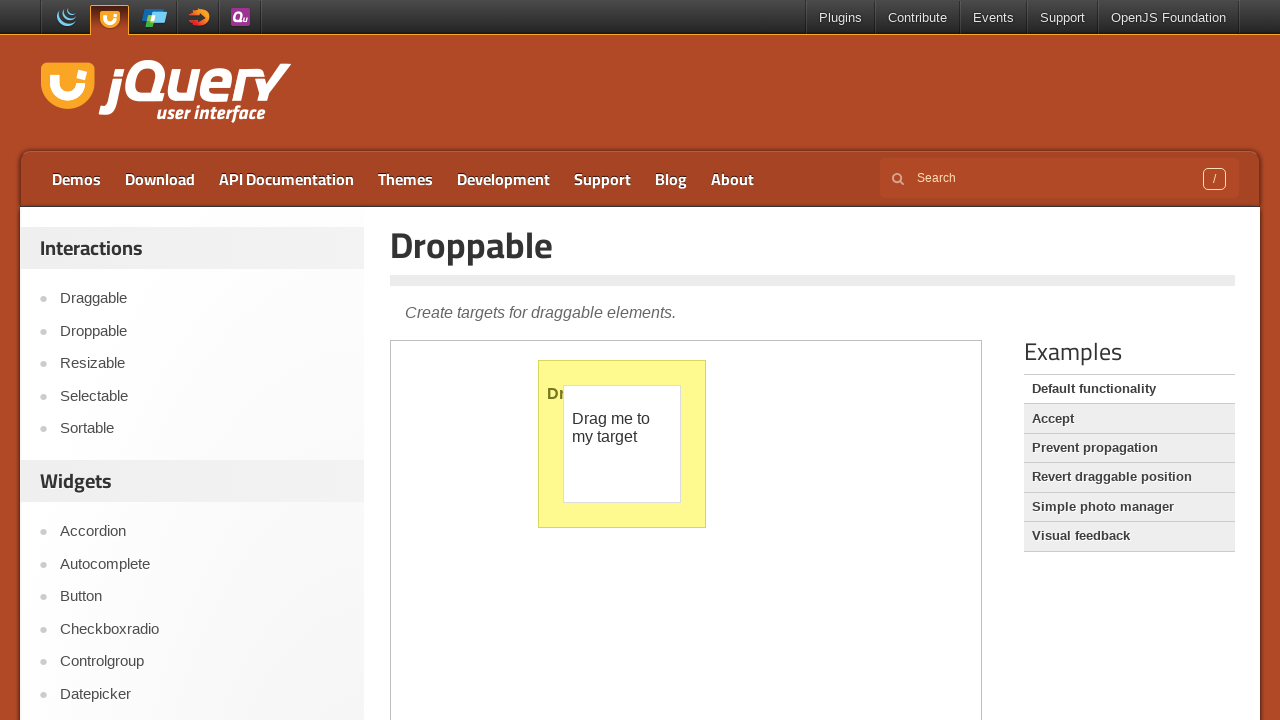

Reloaded page to reset draggable position
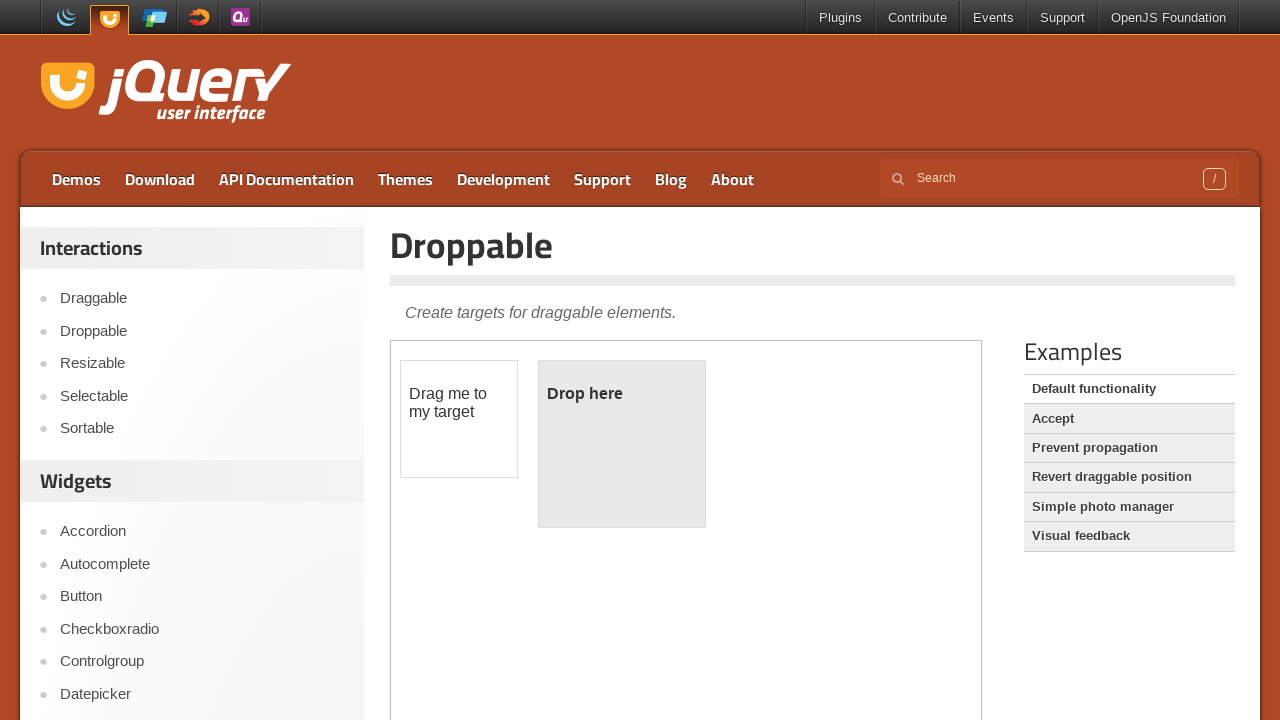

Re-located the iframe after page reload
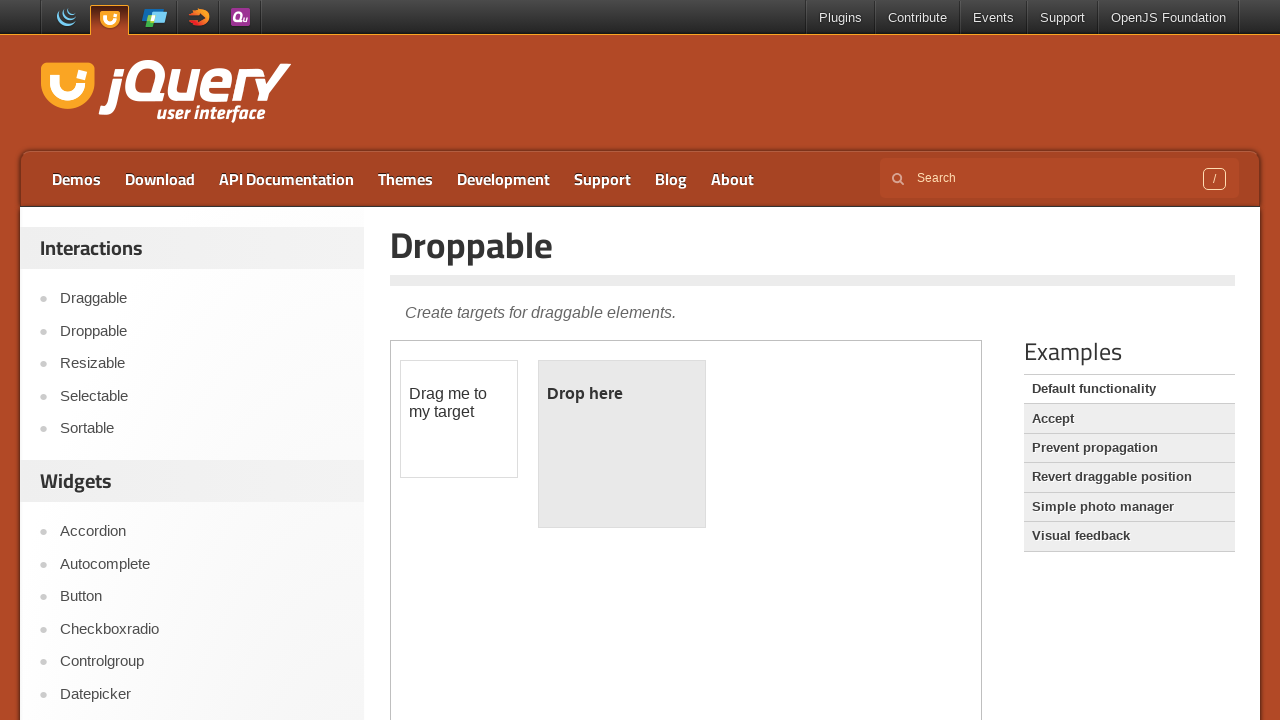

Re-located the draggable element after page reload
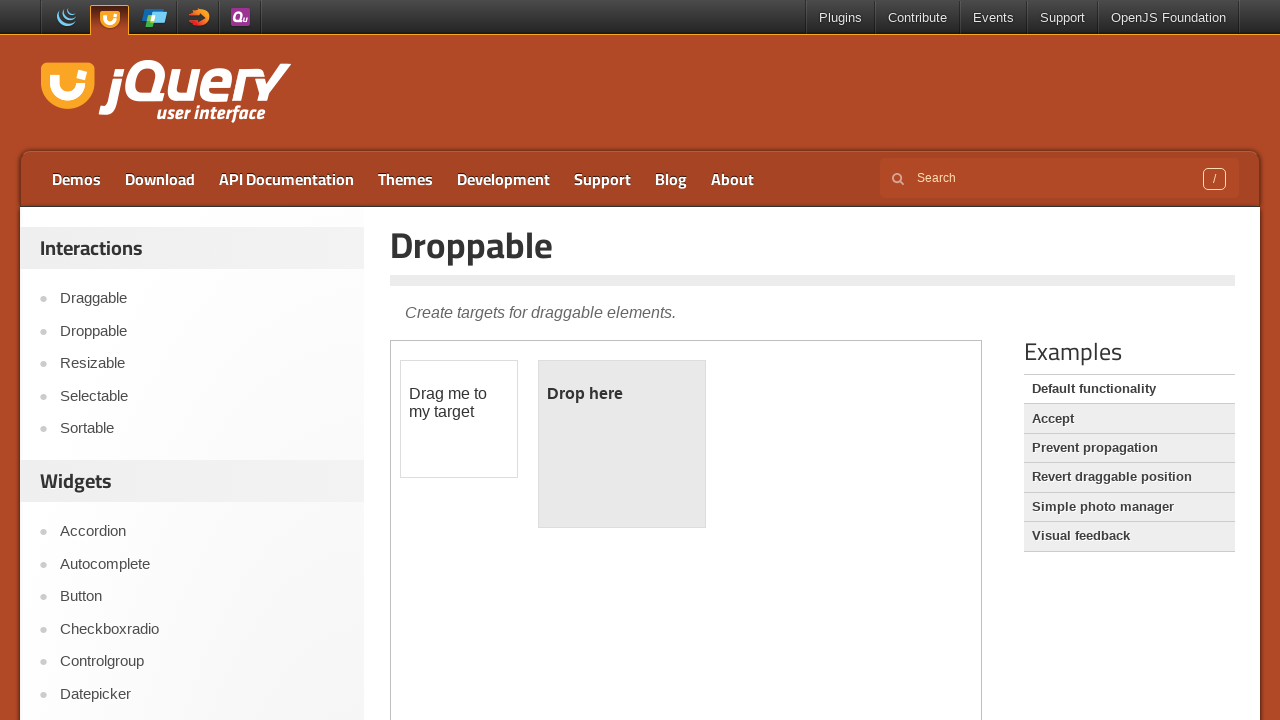

Retrieved bounding box of draggable element
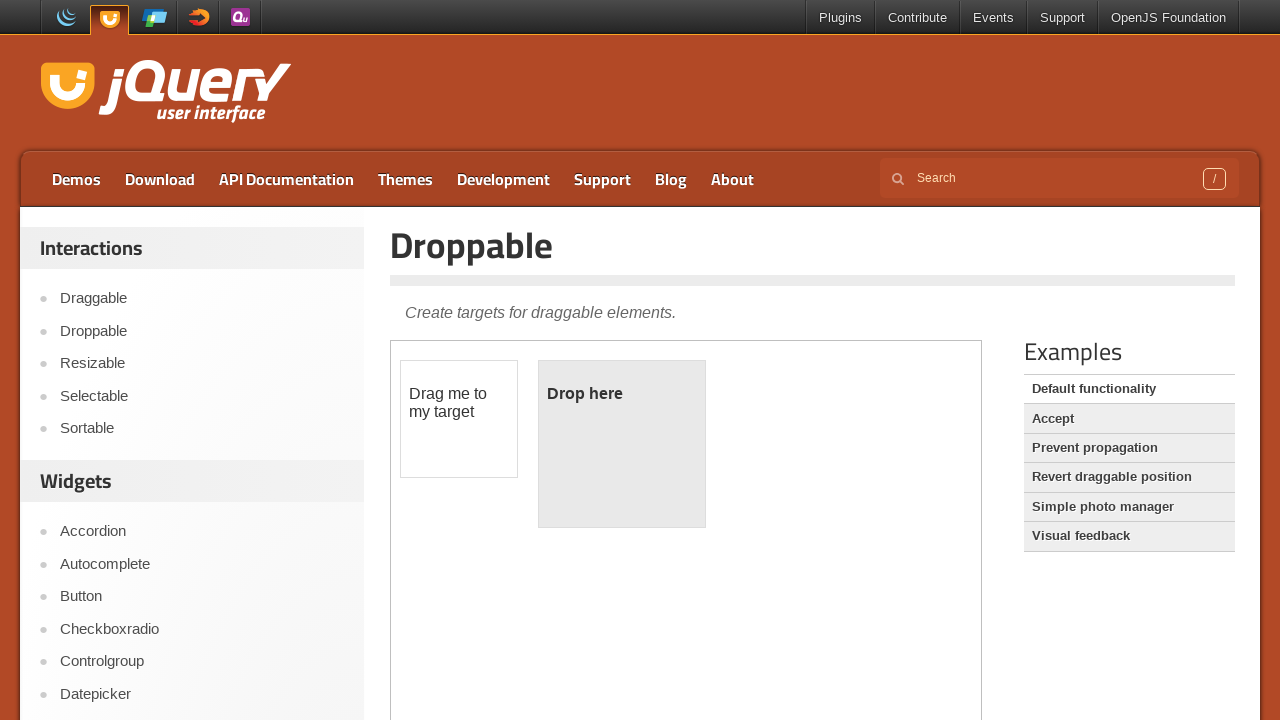

Moved mouse to center of draggable element at (459, 419)
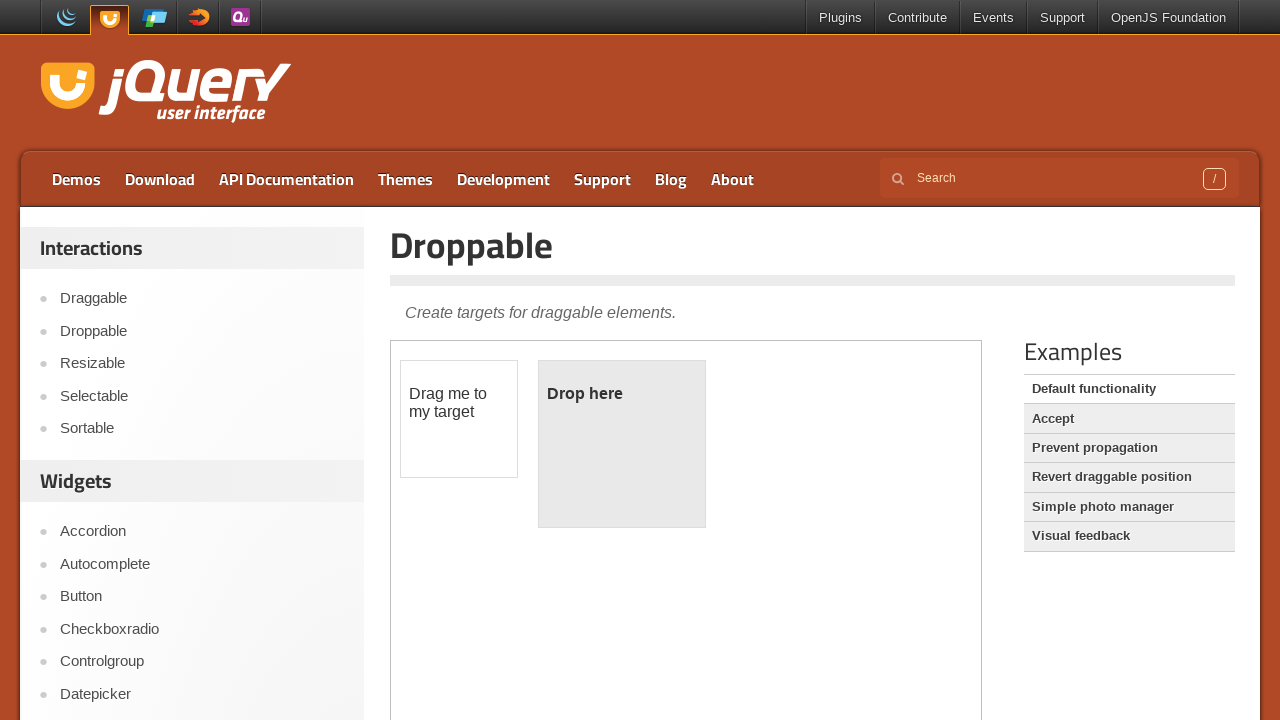

Pressed mouse button down on draggable element at (459, 419)
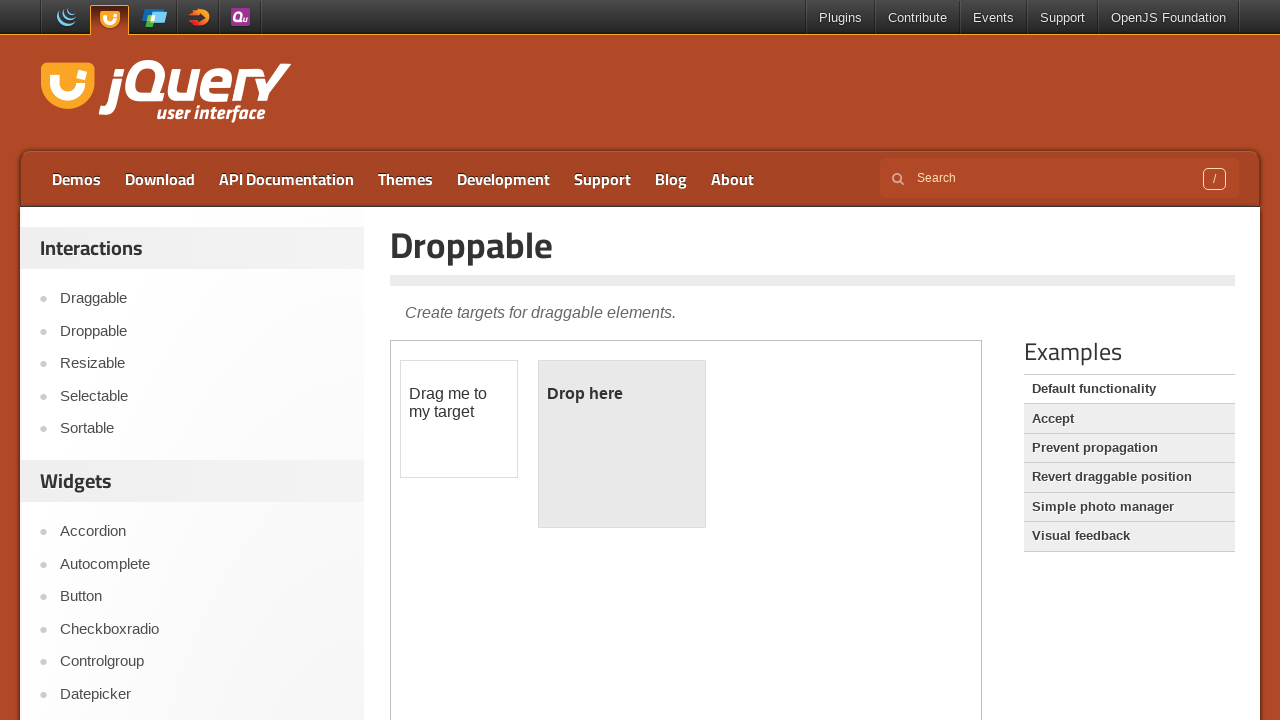

Moved mouse 50 pixels right and 50 pixels down while holding button at (509, 469)
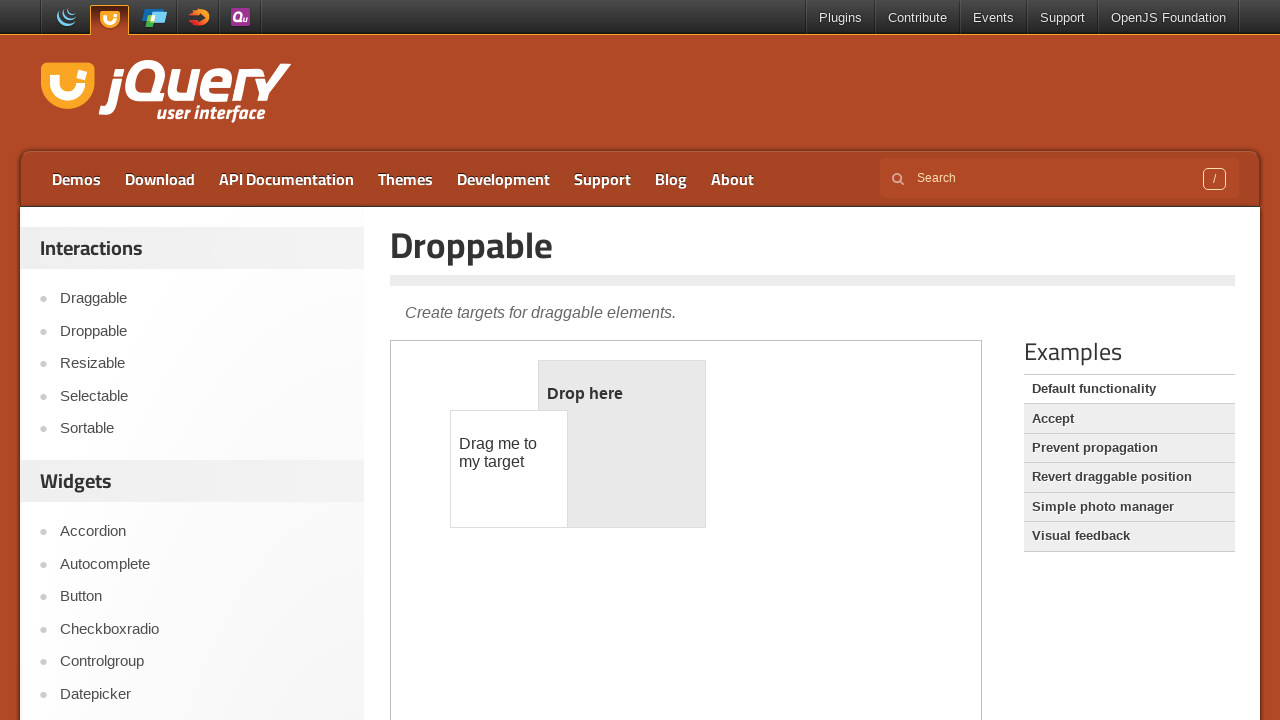

Released mouse button to complete offset drag operation at (509, 469)
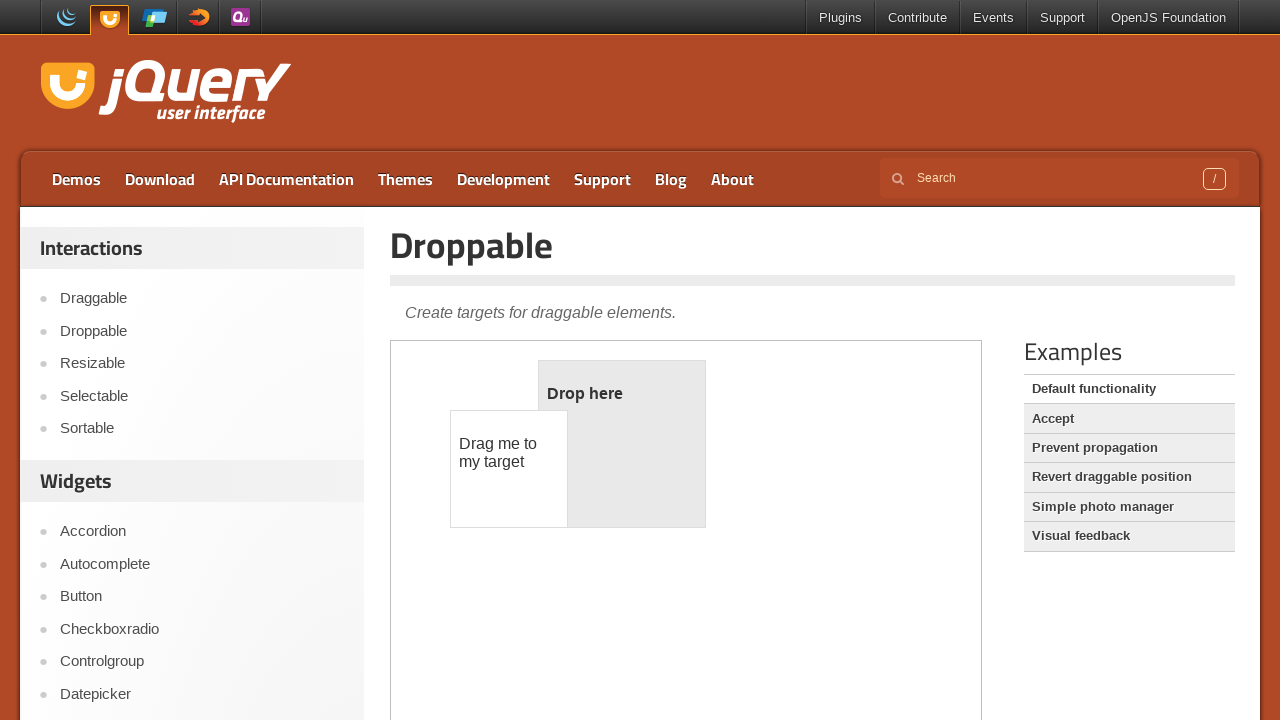

Waited 1 second for visual effect after offset drag operation
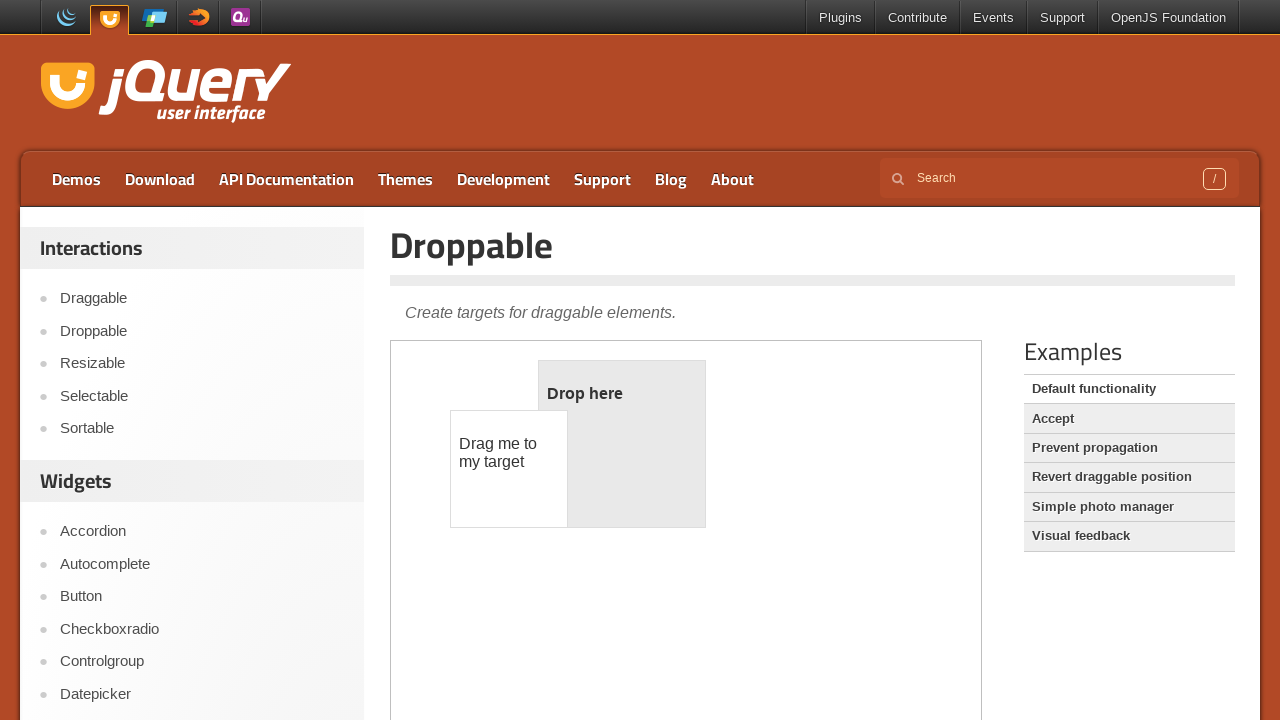

Reloaded page to reset draggable position for third method
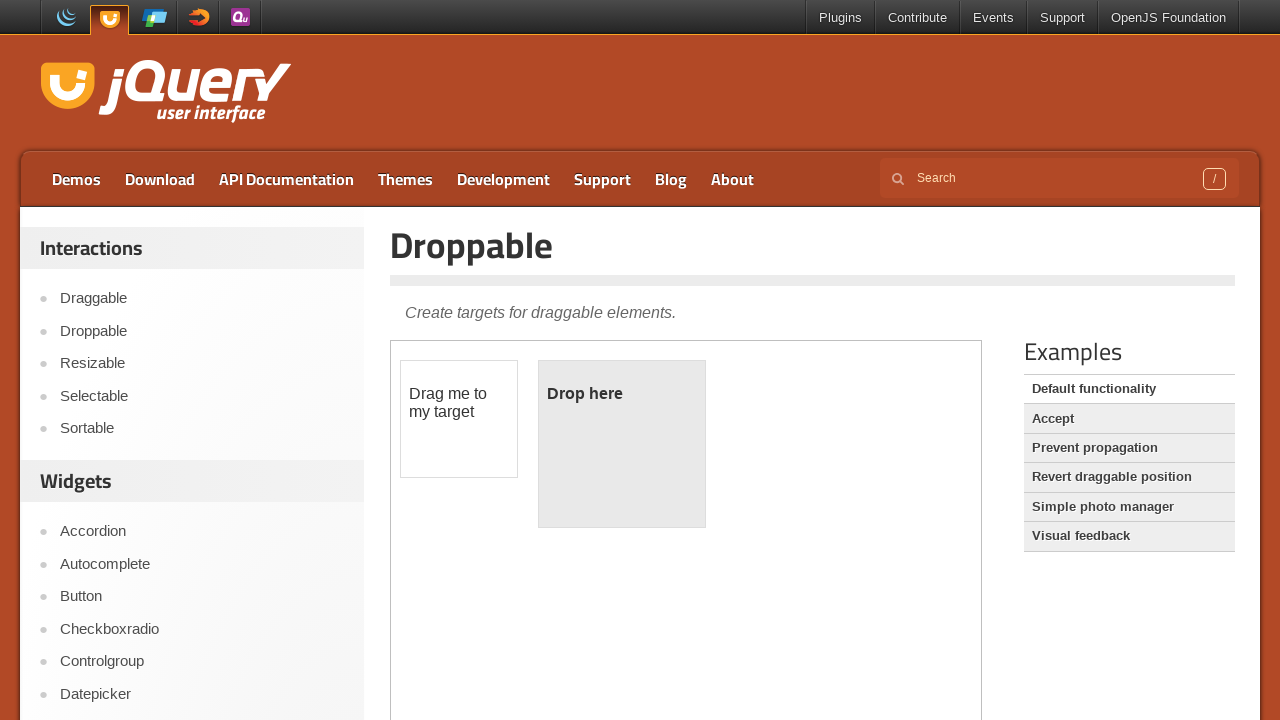

Re-located the iframe after second page reload
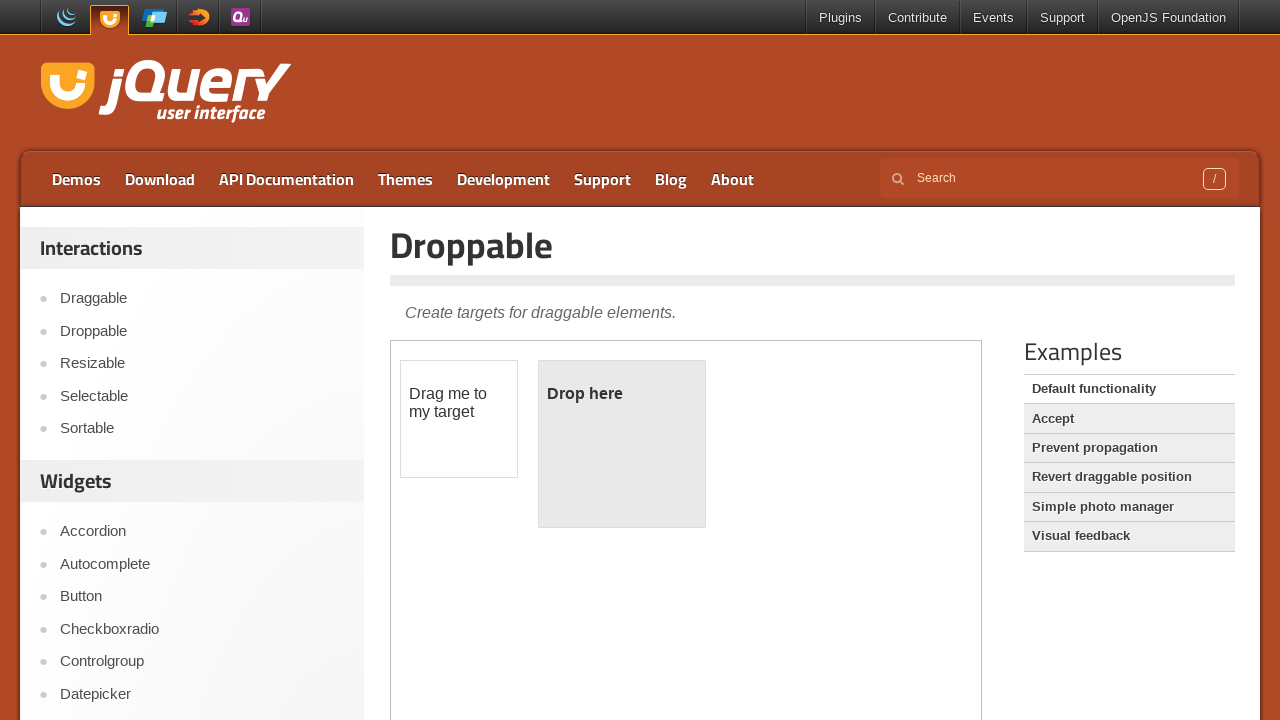

Re-located the draggable element after second page reload
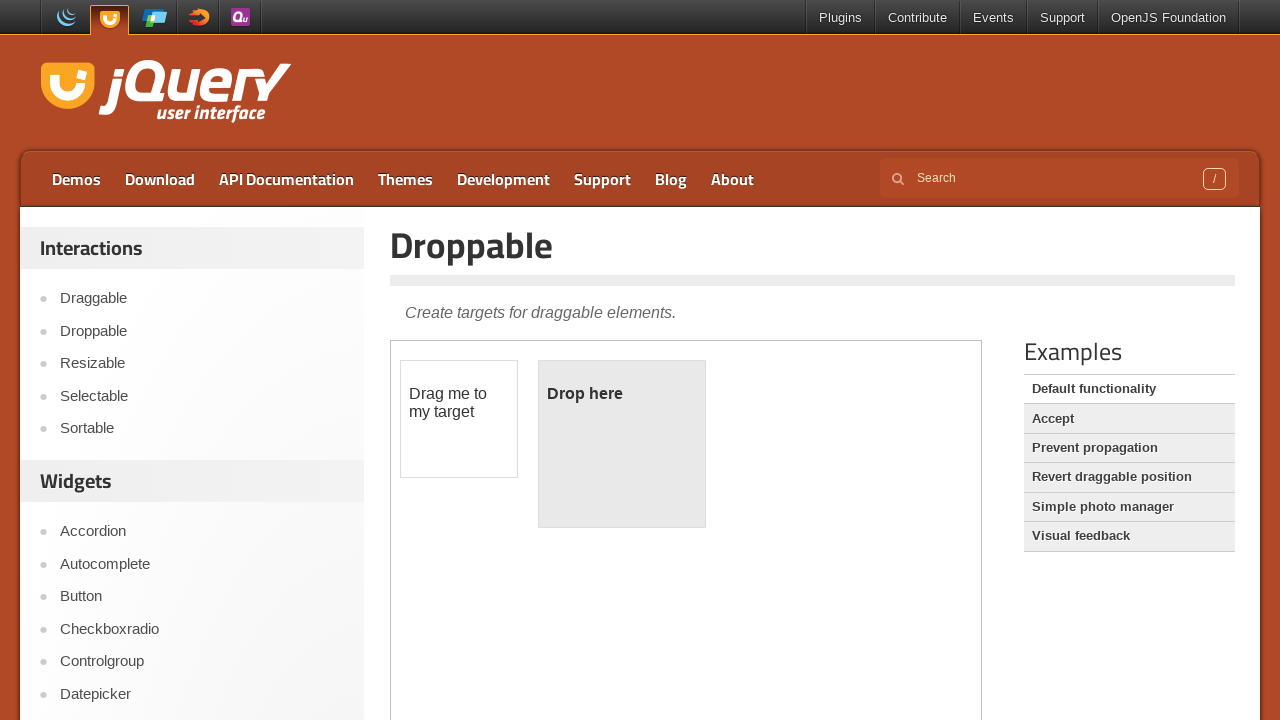

Re-located the droppable target element after second page reload
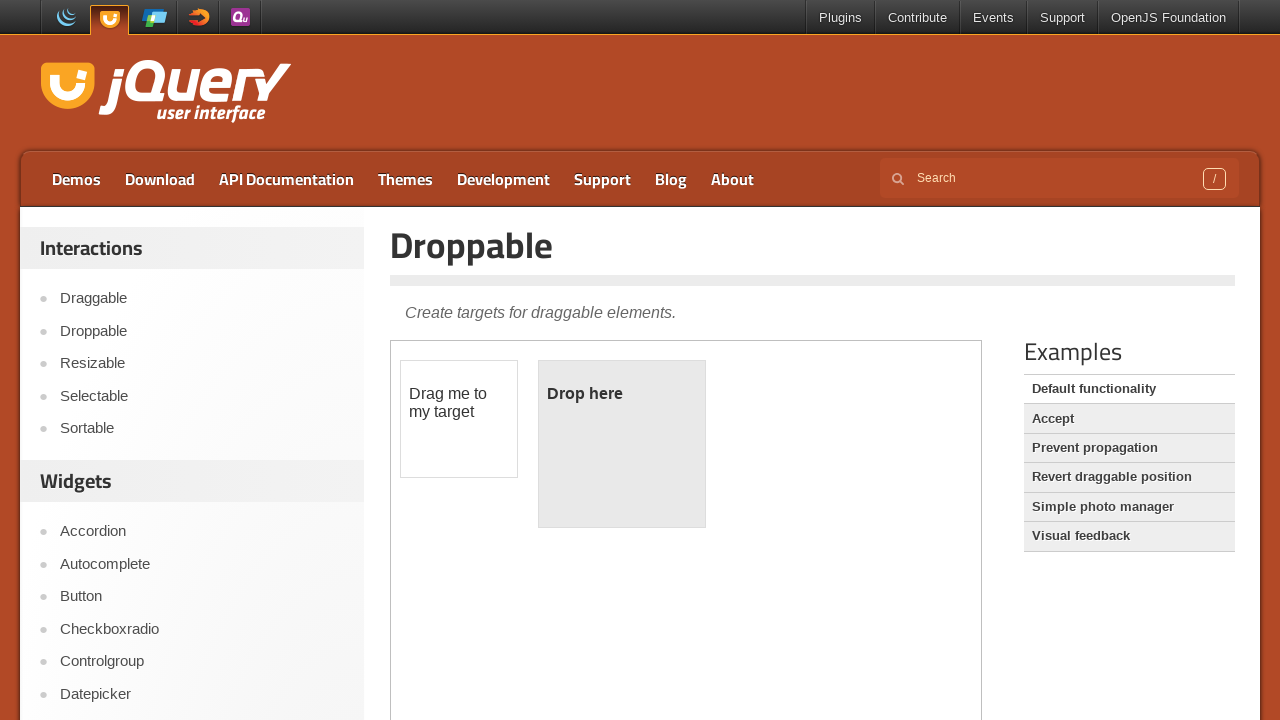

Hovered over draggable element at (459, 419) on iframe >> nth=0 >> internal:control=enter-frame >> #draggable
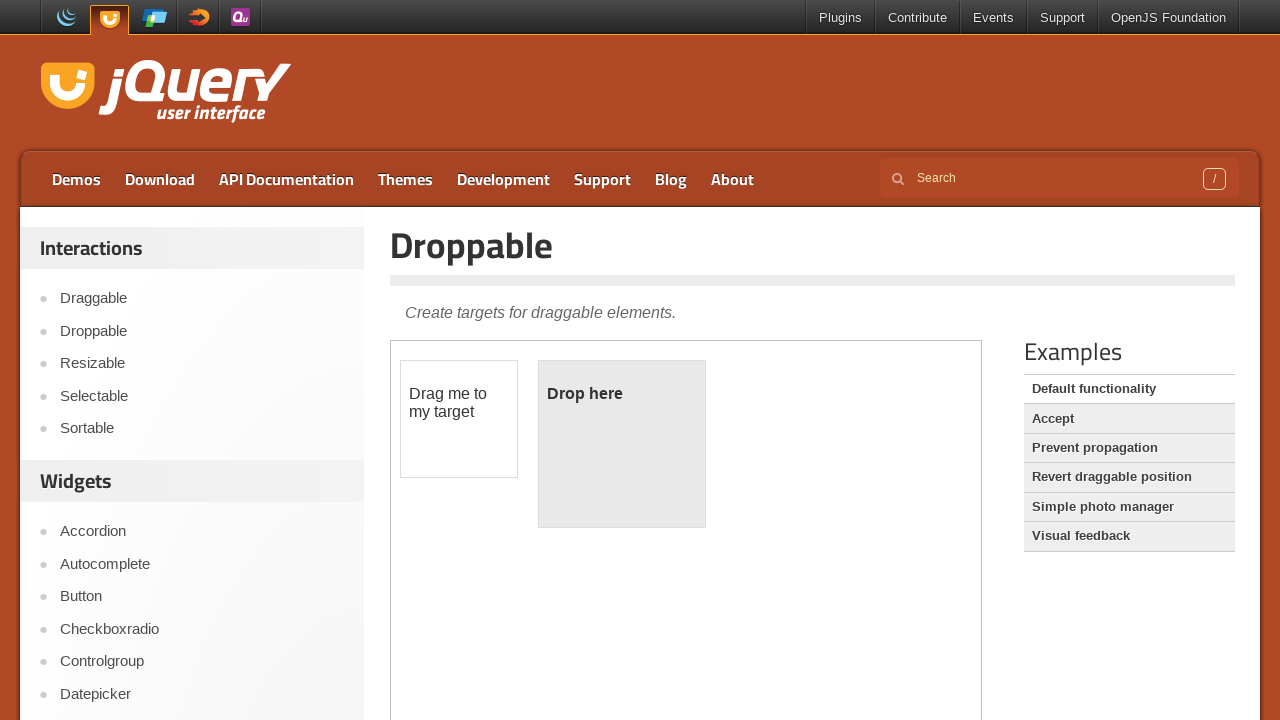

Pressed mouse button down on draggable element at (459, 419)
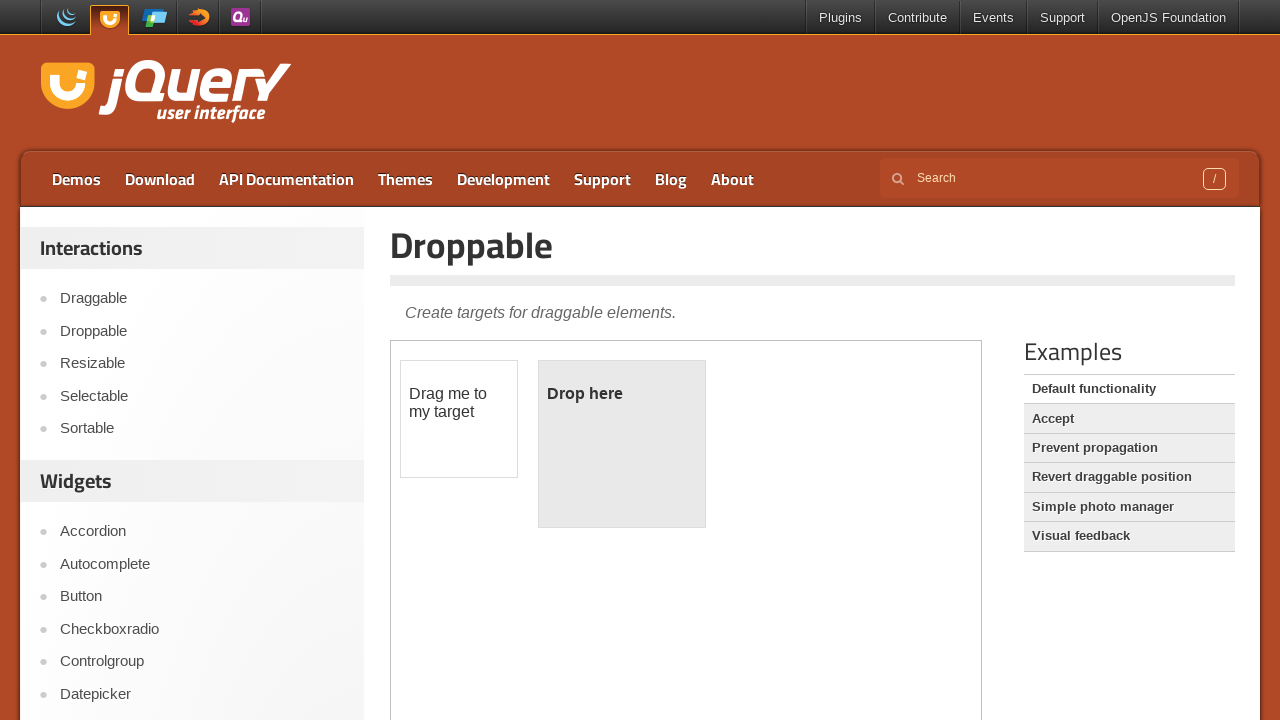

Hovered over droppable target element while holding mouse button at (622, 444) on iframe >> nth=0 >> internal:control=enter-frame >> #droppable
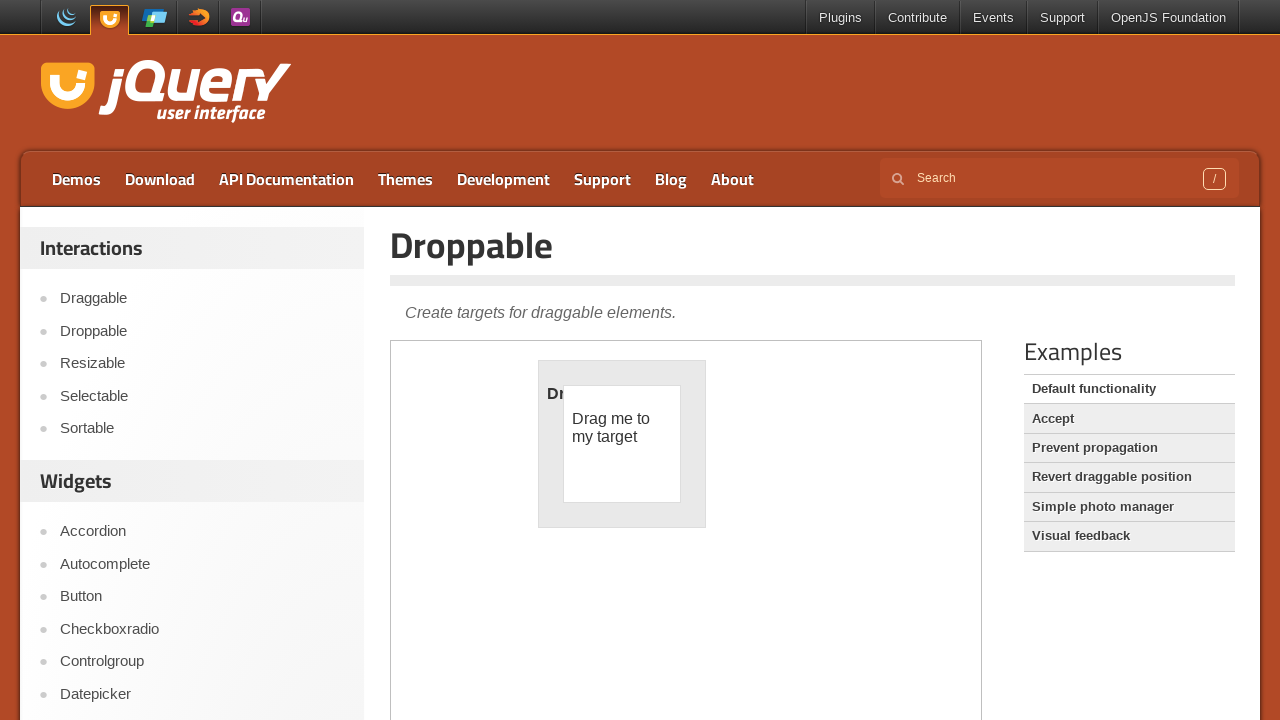

Released mouse button on droppable target to complete third drag and drop method at (622, 444)
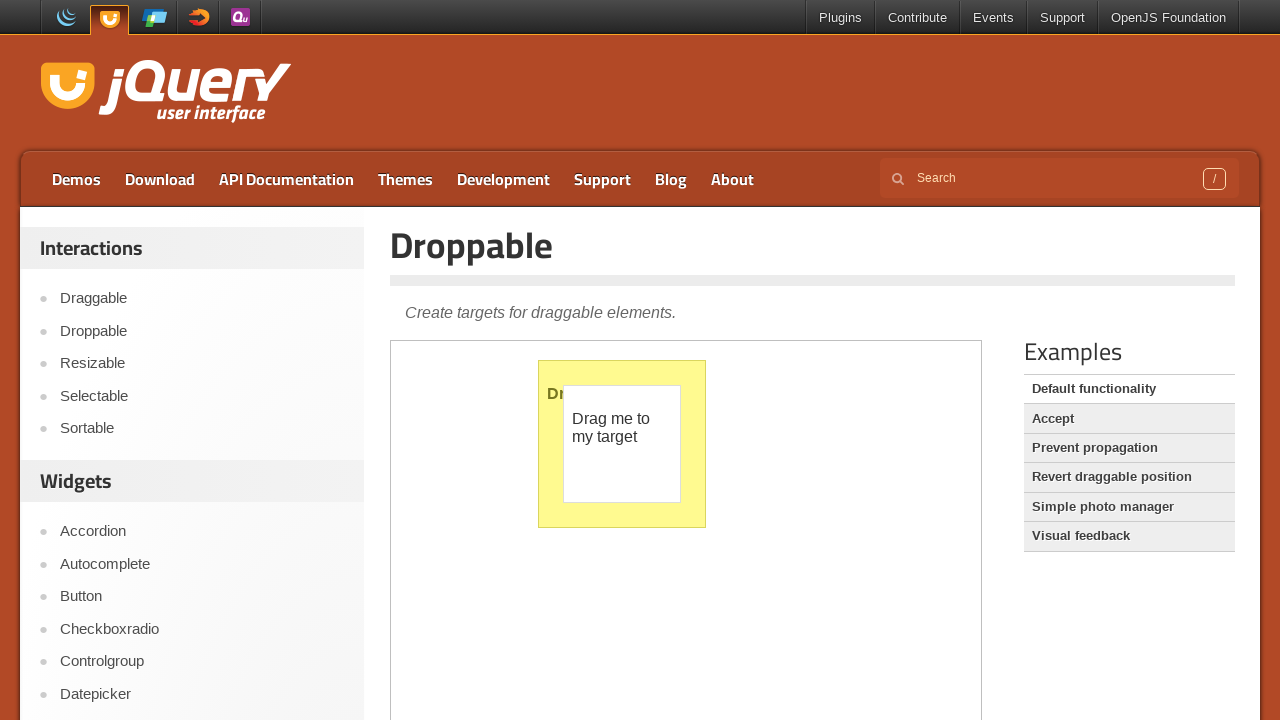

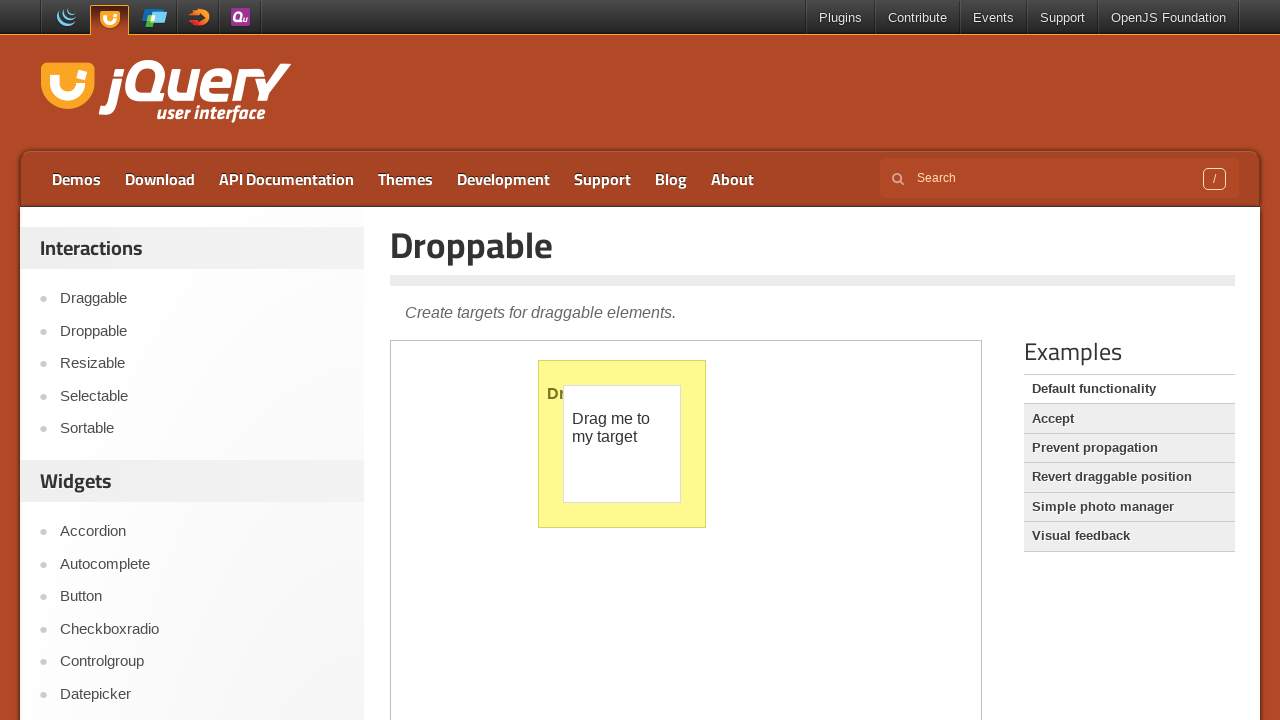